Tests keyboard events on an autocomplete text box by typing a query, pressing arrow down to select from suggestions, and pressing enter to confirm the selection.

Starting URL: https://www.rahulshettyacademy.com/AutomationPractice/

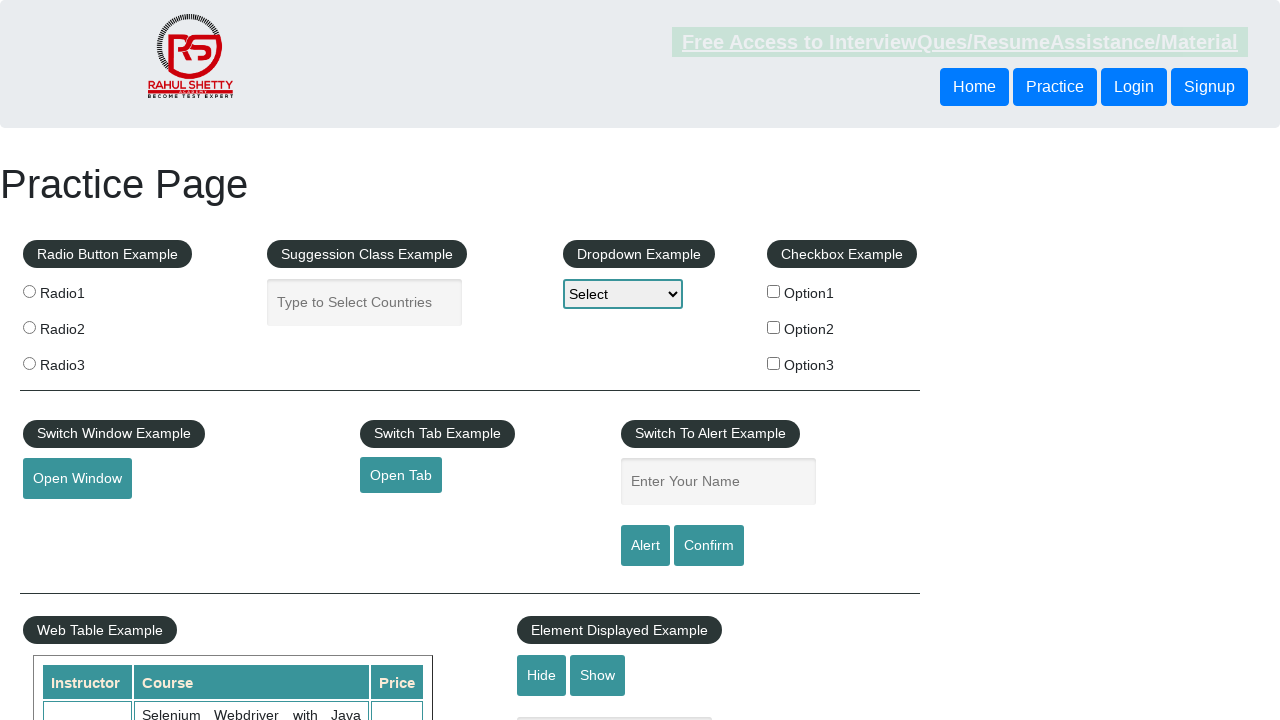

Typed 'Au' into the autocomplete text box on input#autocomplete
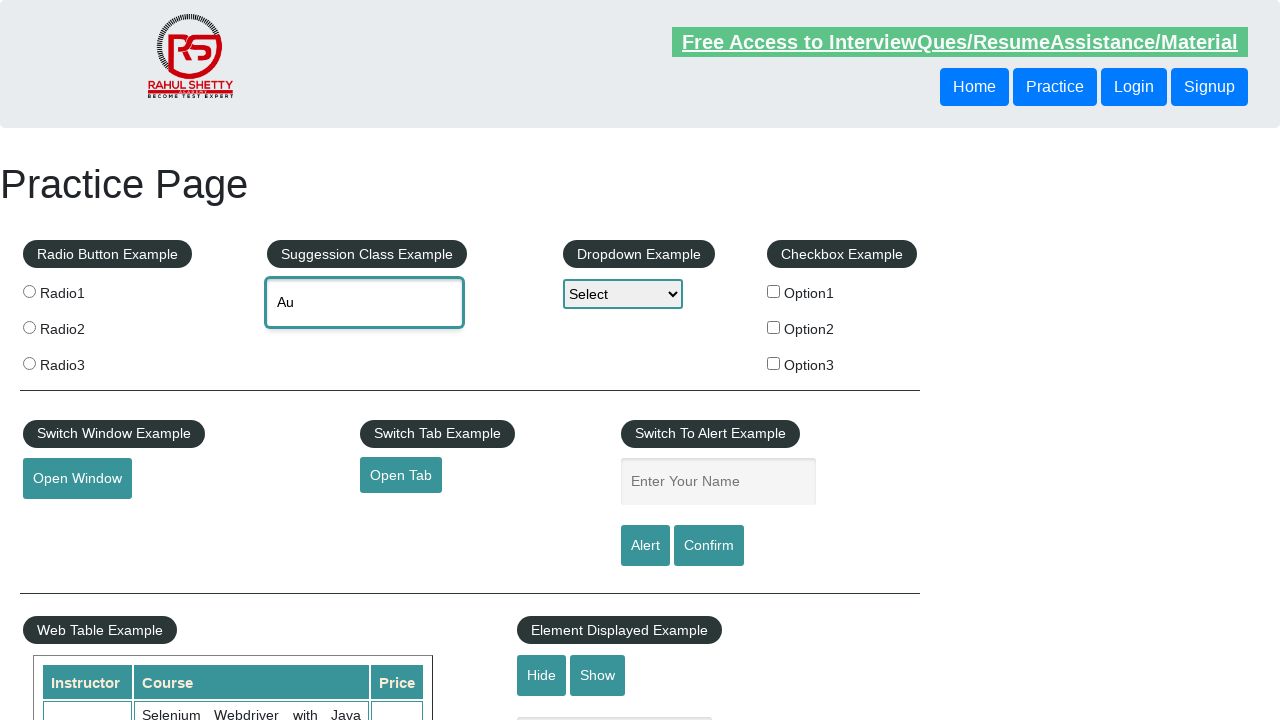

Waited 2 seconds for autocomplete suggestions to appear
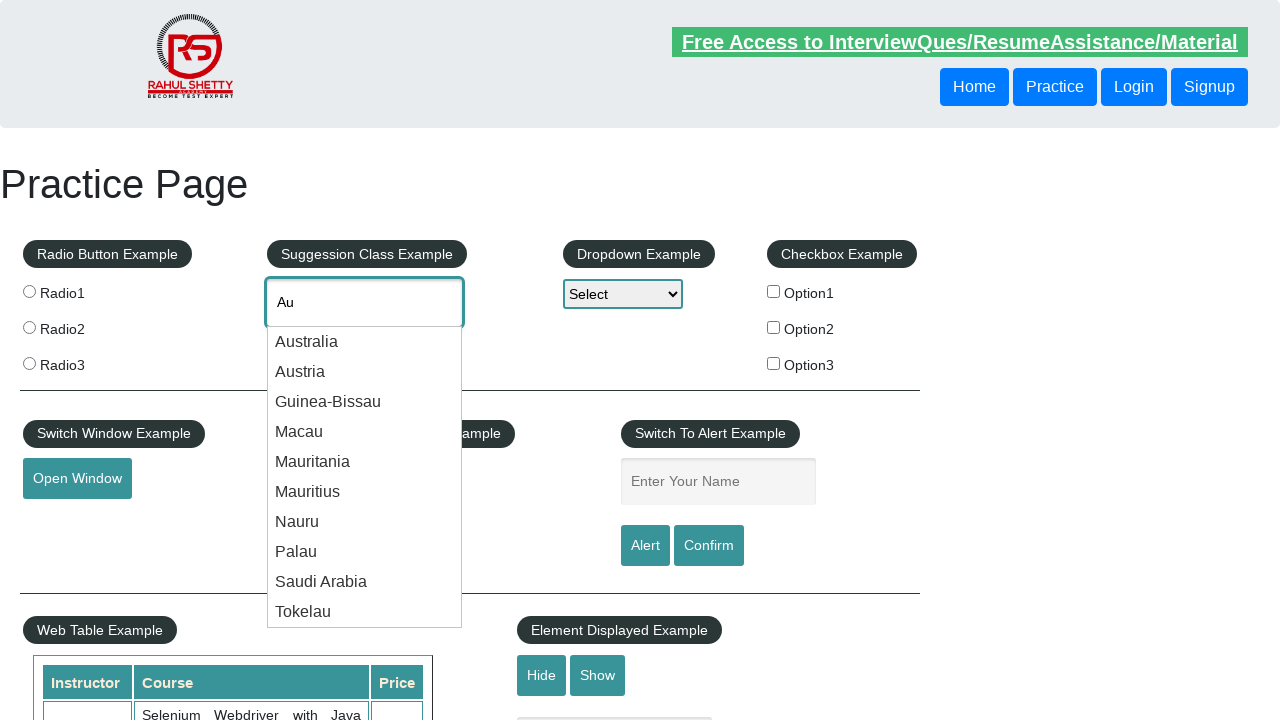

Pressed ArrowDown to highlight the first suggestion on input#autocomplete
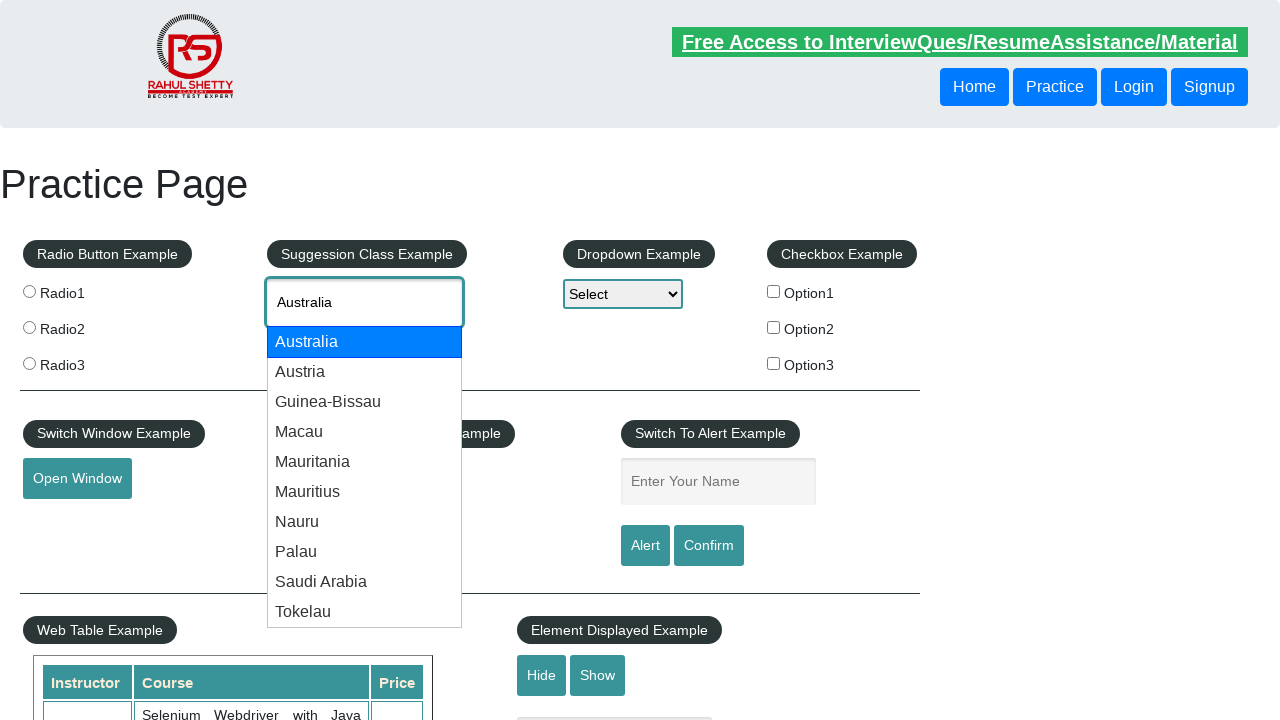

Pressed Enter to confirm the selected suggestion on input#autocomplete
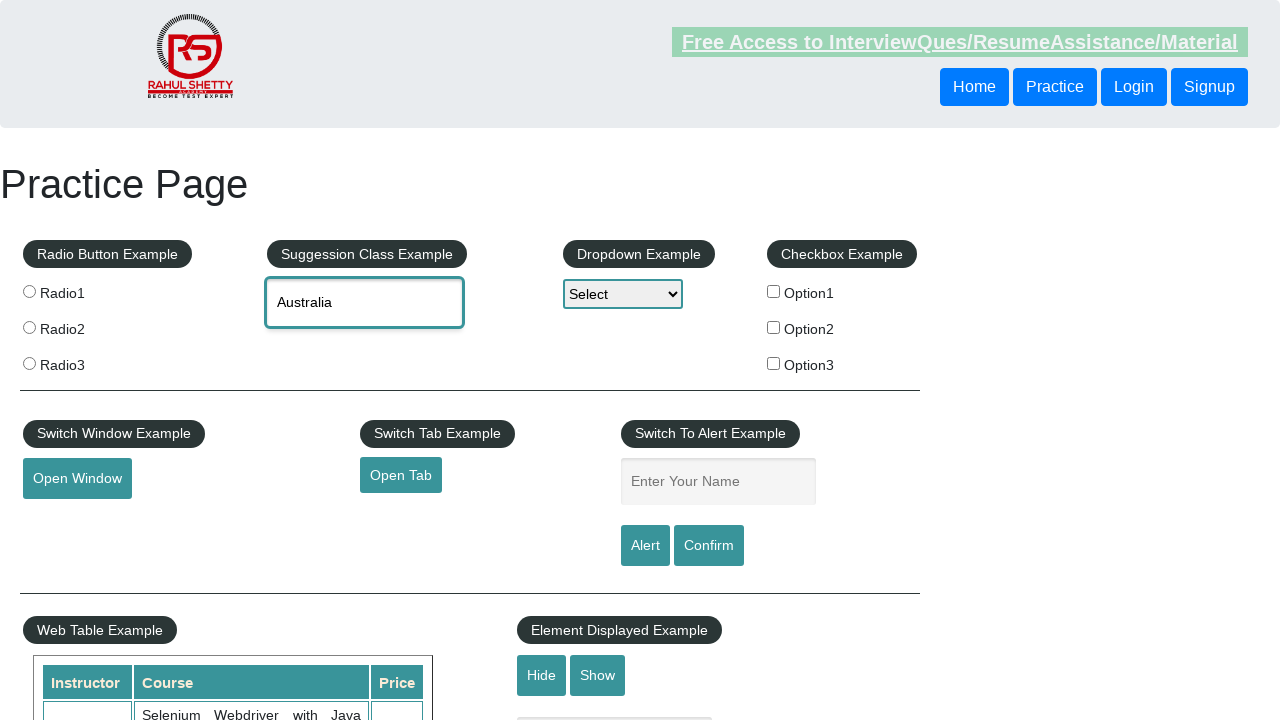

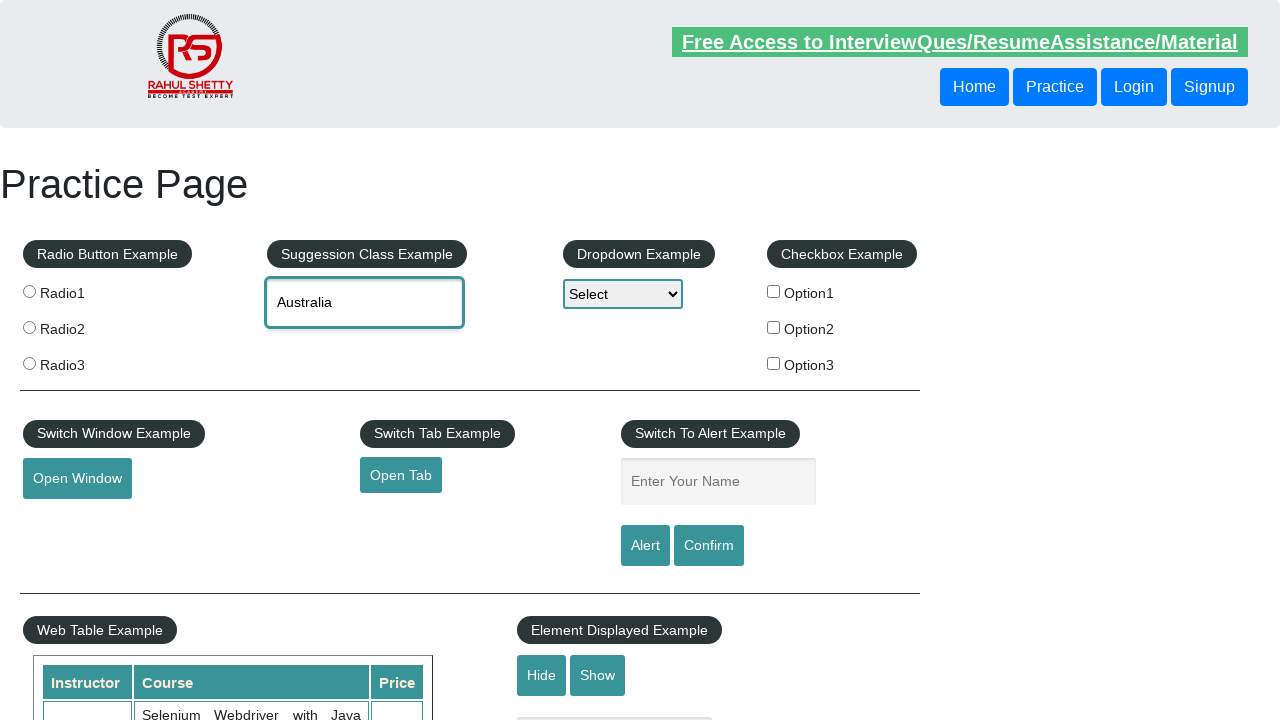